Tests JavaScript prompt dialog handling by clicking the "Click for JS Prompt" button and verifying the result message when the prompt is automatically dismissed (cancelled) by Playwright.

Starting URL: https://the-internet.herokuapp.com/javascript_alerts

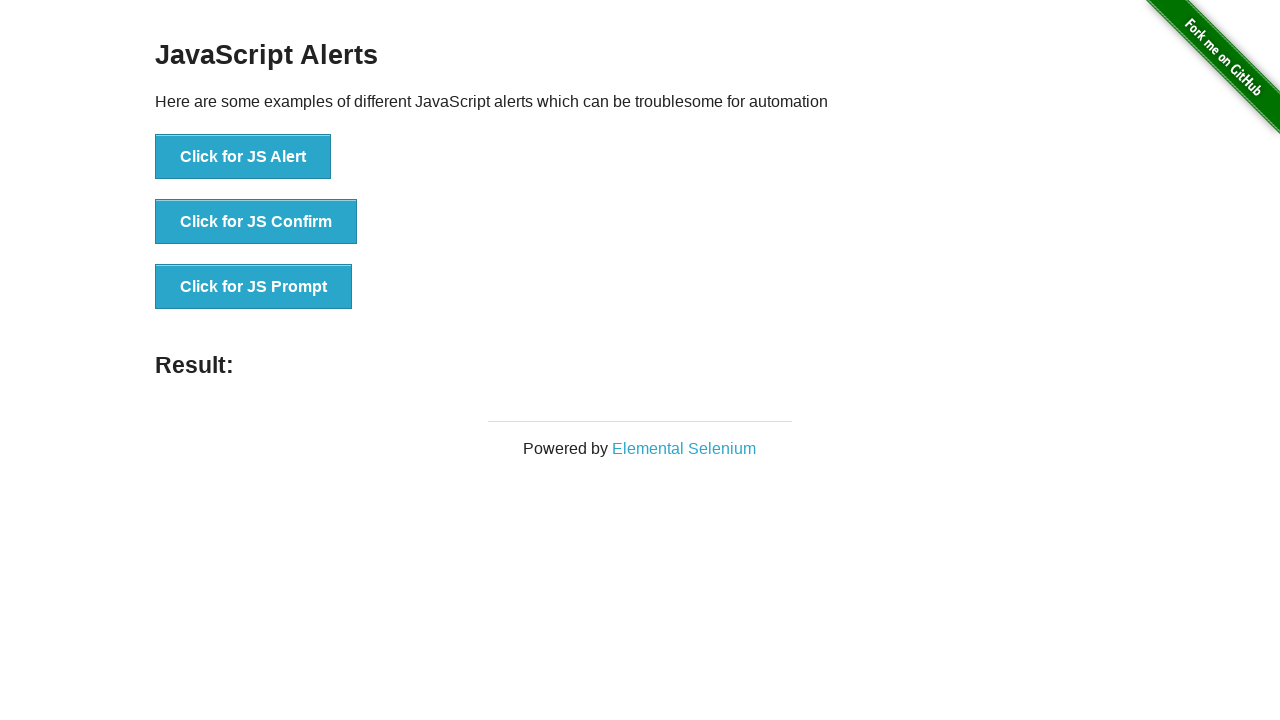

Navigated to JavaScript alerts test page
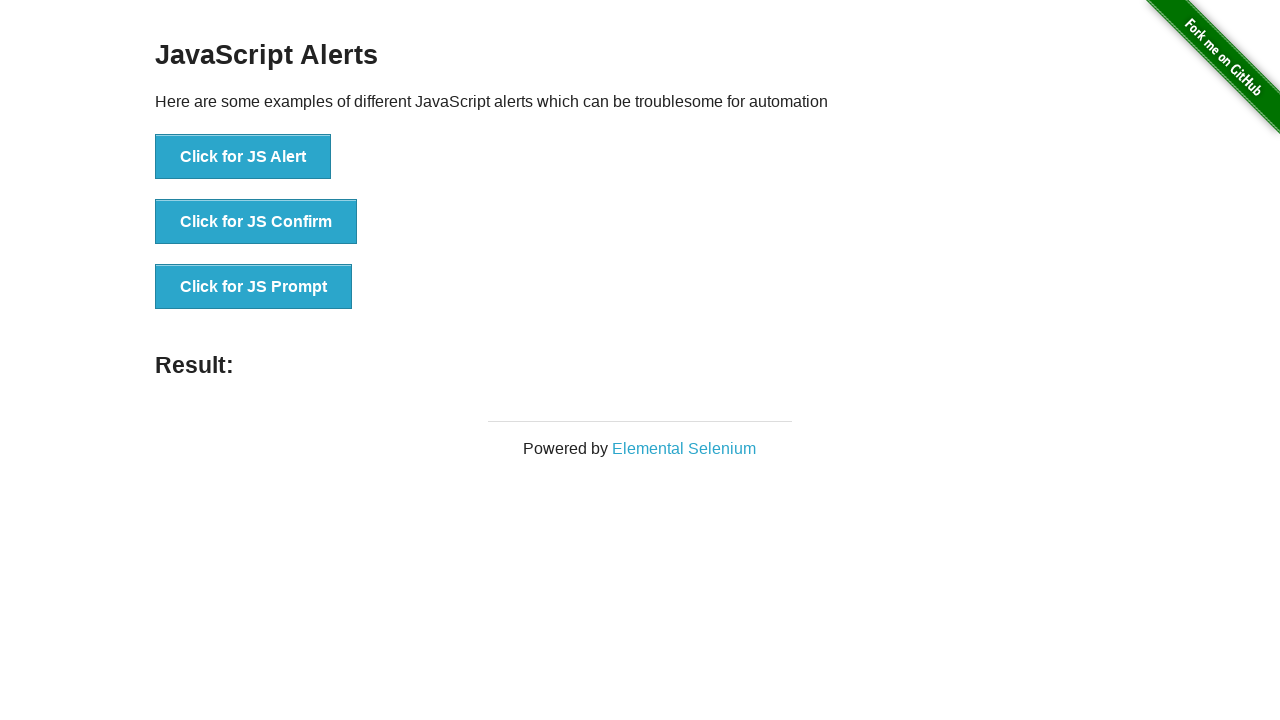

Clicked 'Click for JS Prompt' button to trigger prompt dialog at (254, 287) on text=Click for JS Prompt
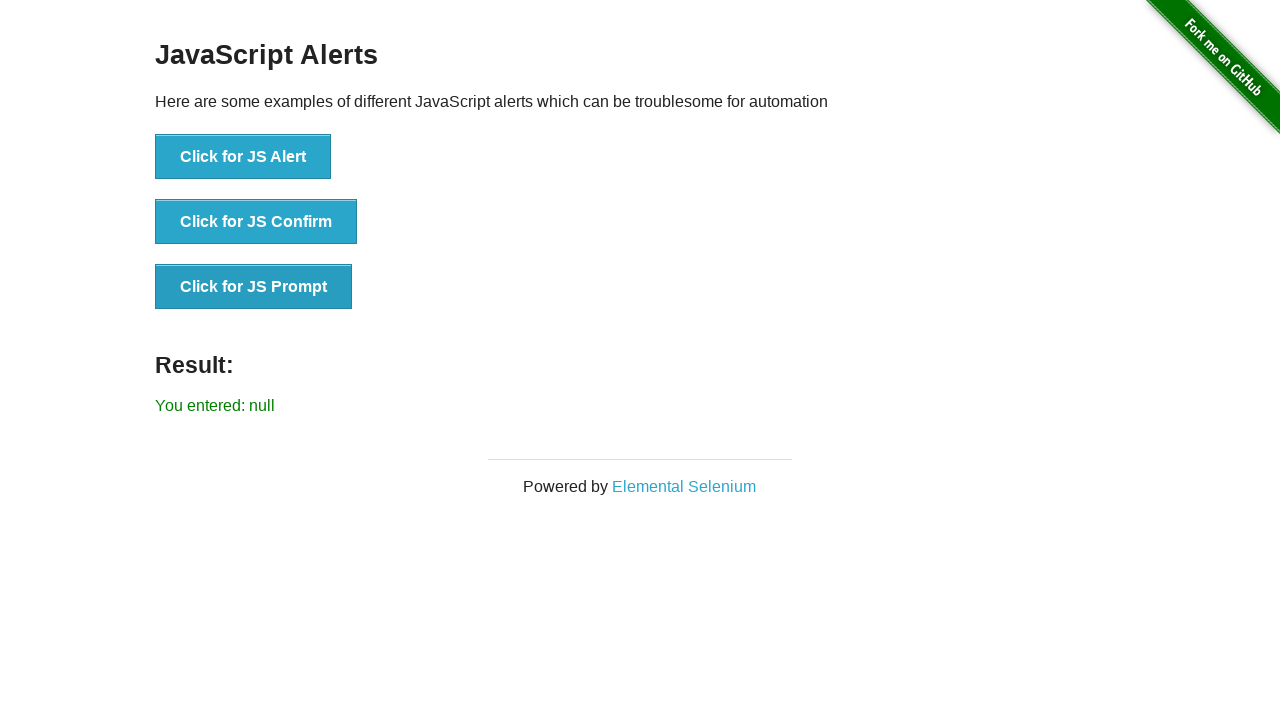

Result message element loaded after prompt was automatically dismissed
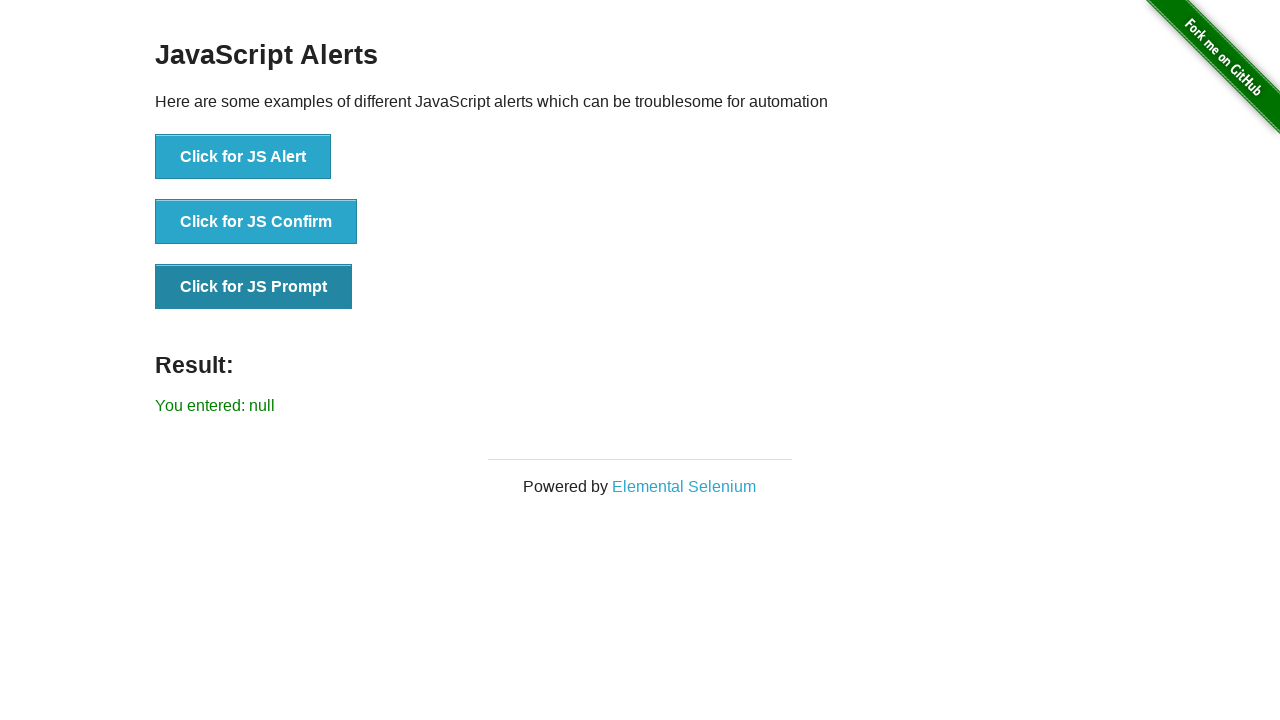

Retrieved result message: You entered: null
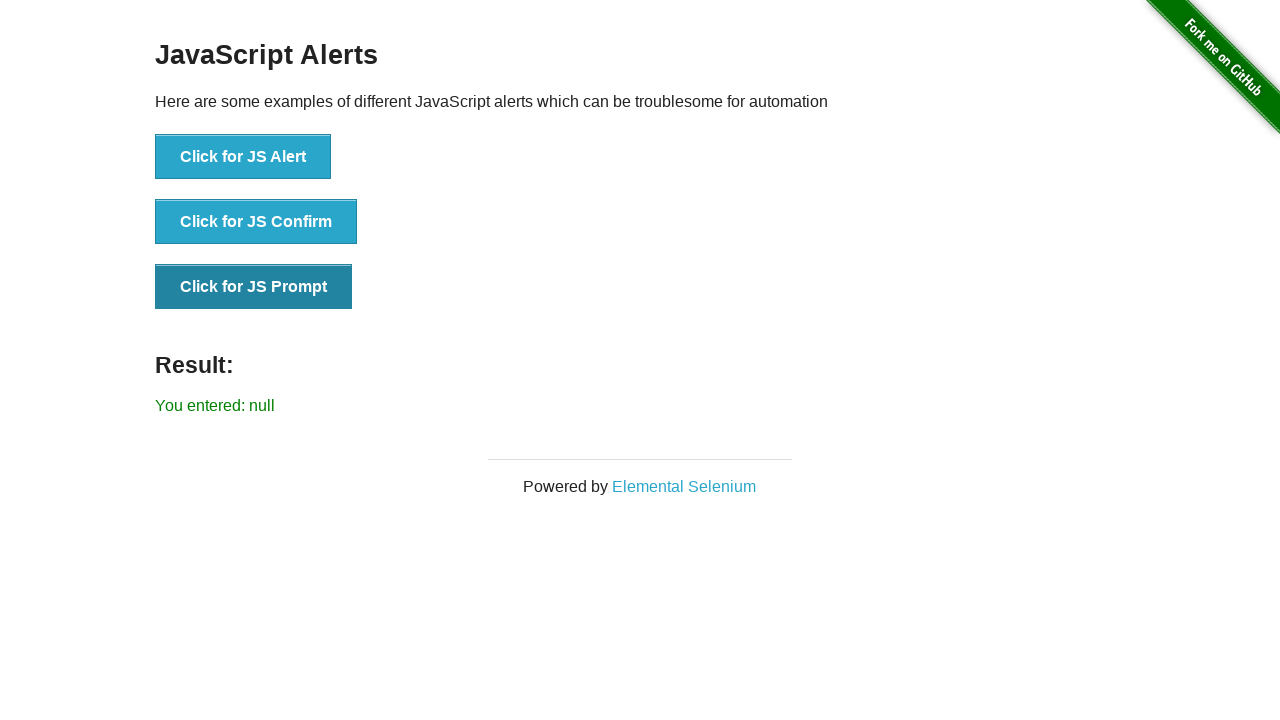

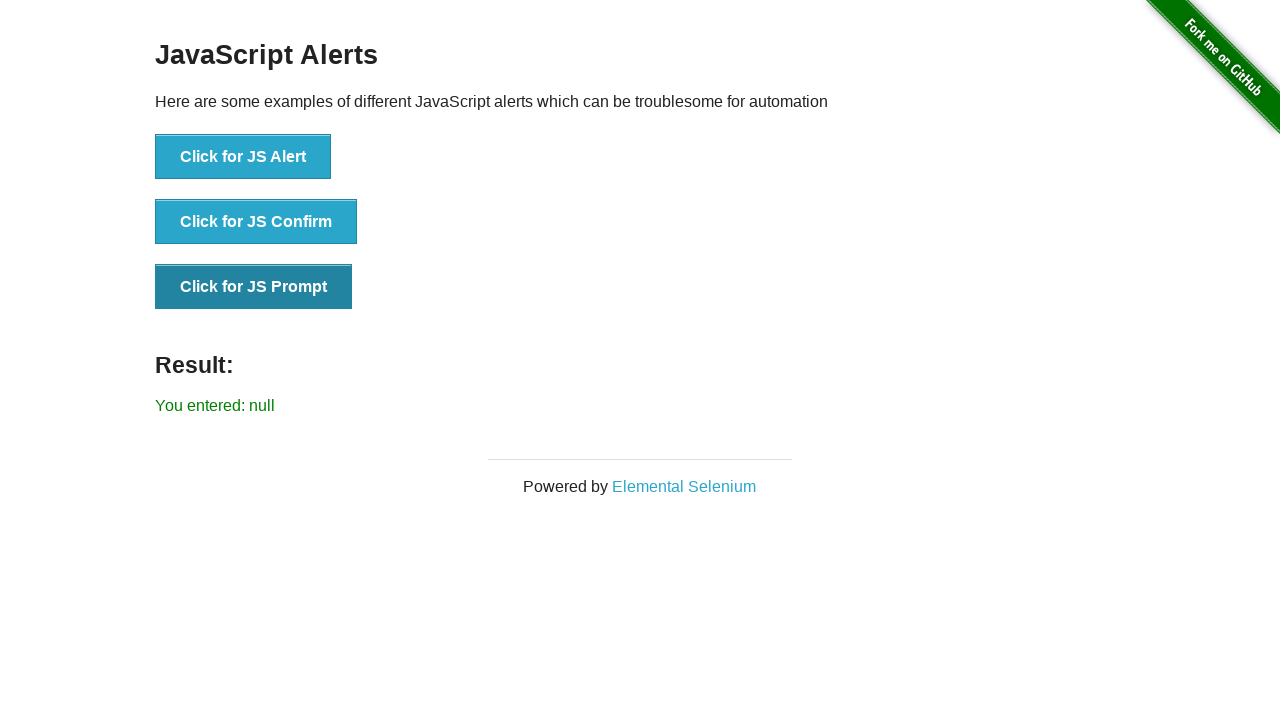